Tests drag and drop functionality by dragging column A to column B

Starting URL: http://the-internet.herokuapp.com/drag_and_drop

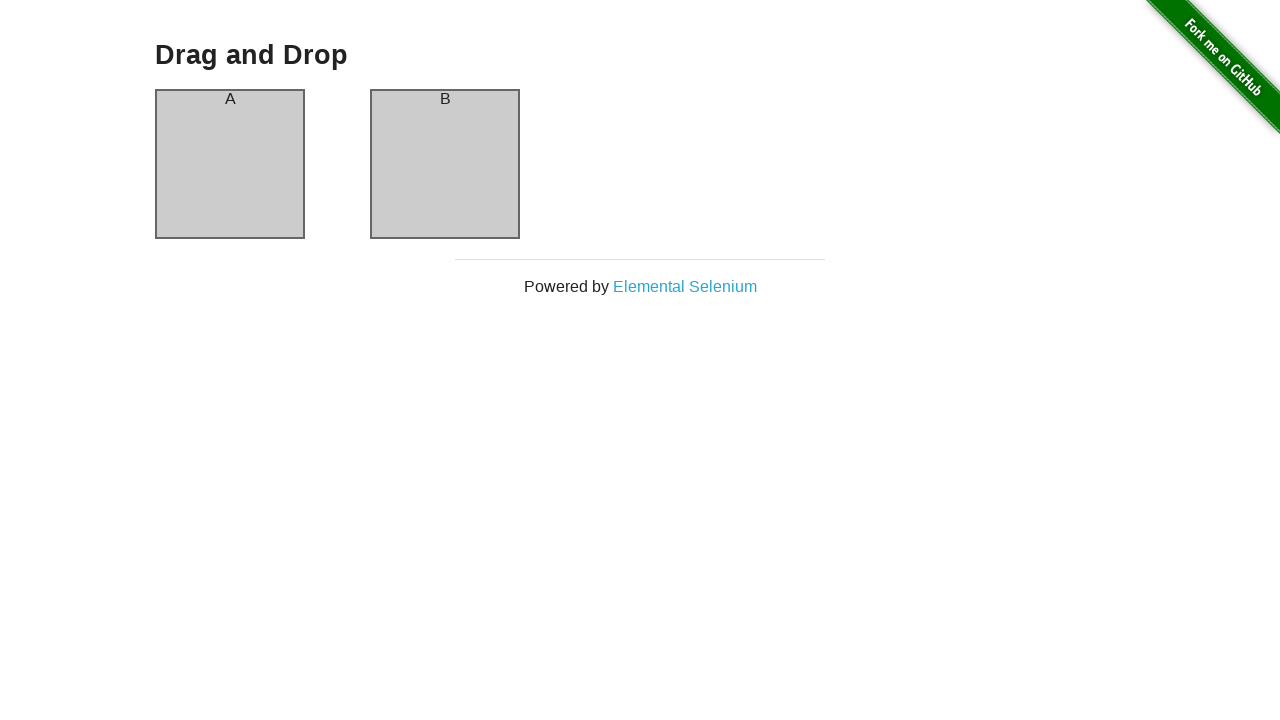

Dragged column A to column B at (445, 164)
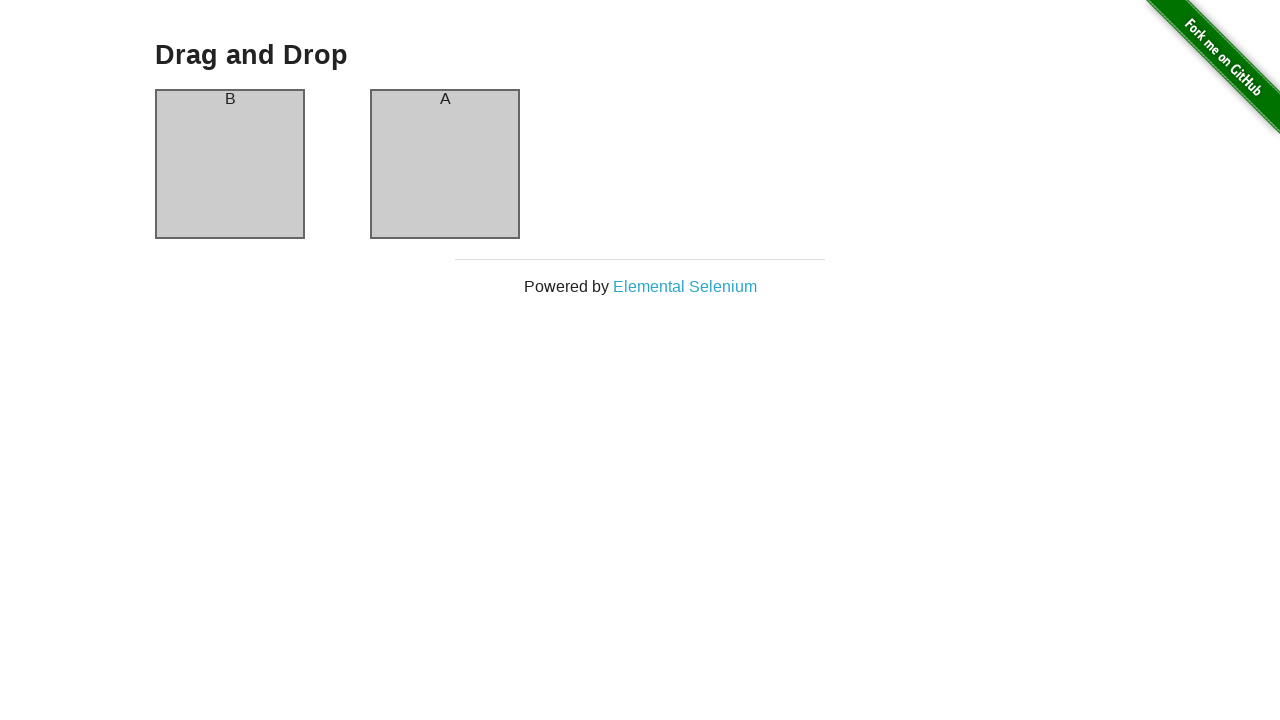

Verified that column A now contains 'B' after drag and drop
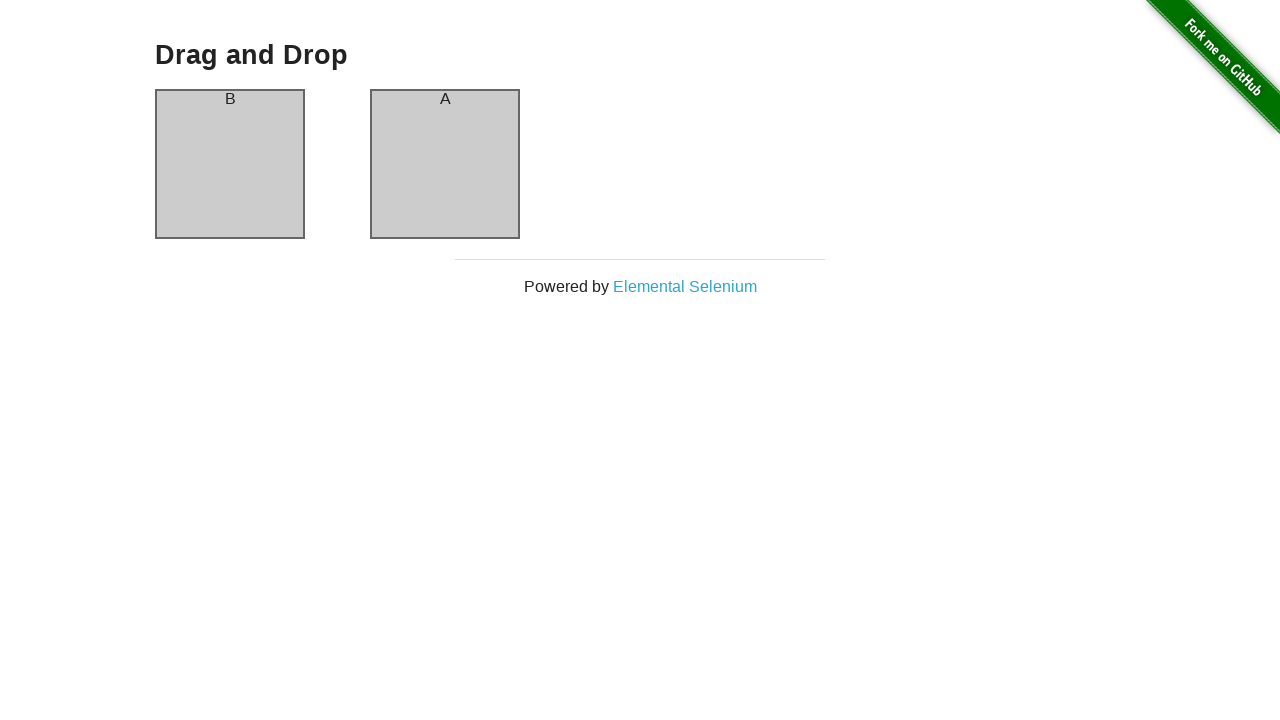

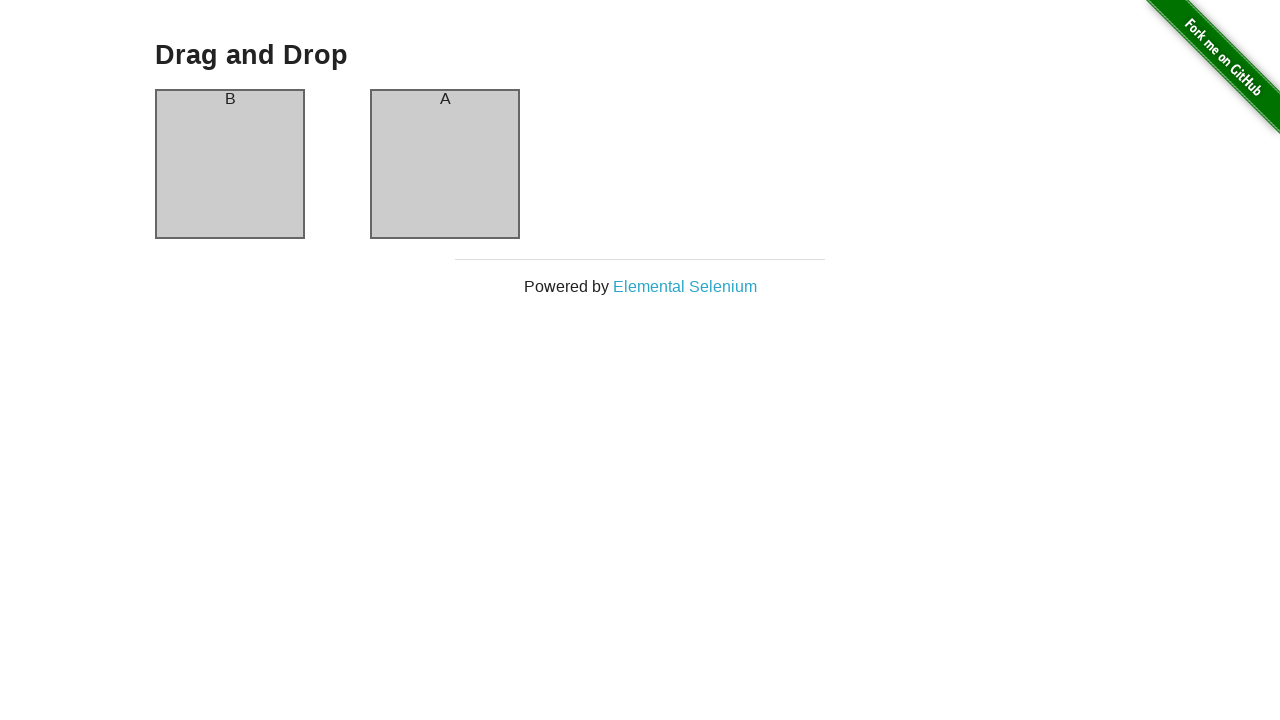